Tests the AngularJS homepage todo list functionality by adding a new todo item, verifying it appears in the list, and marking it as complete.

Starting URL: https://angularjs.org

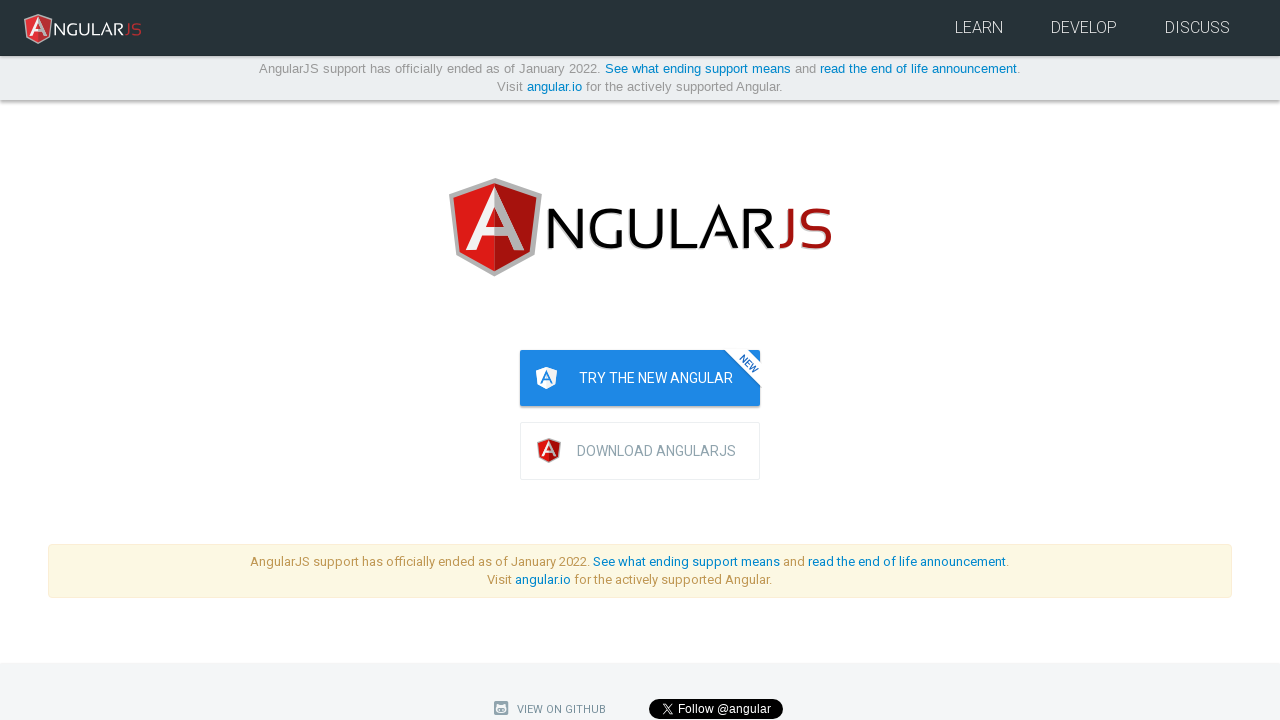

Filled todo input field with 'write first protractor test' on input[ng-model='todoList.todoText']
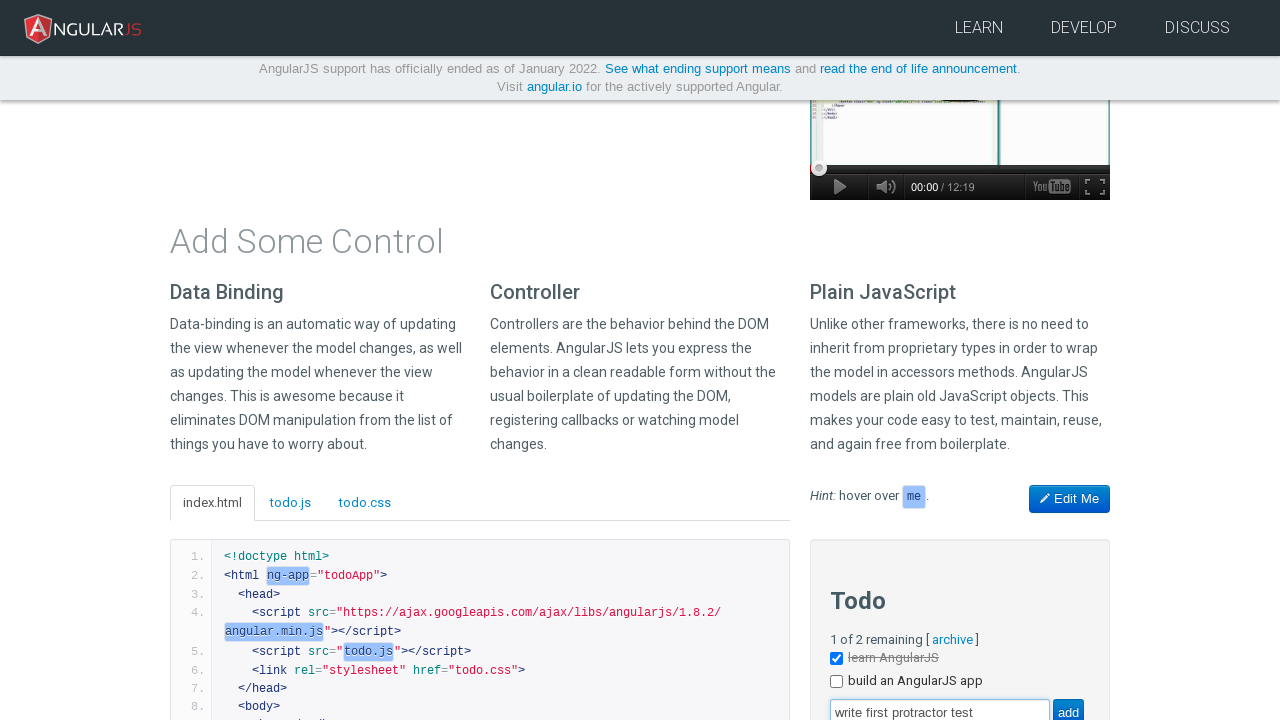

Clicked add button to create new todo item at (1068, 706) on input[value='add']
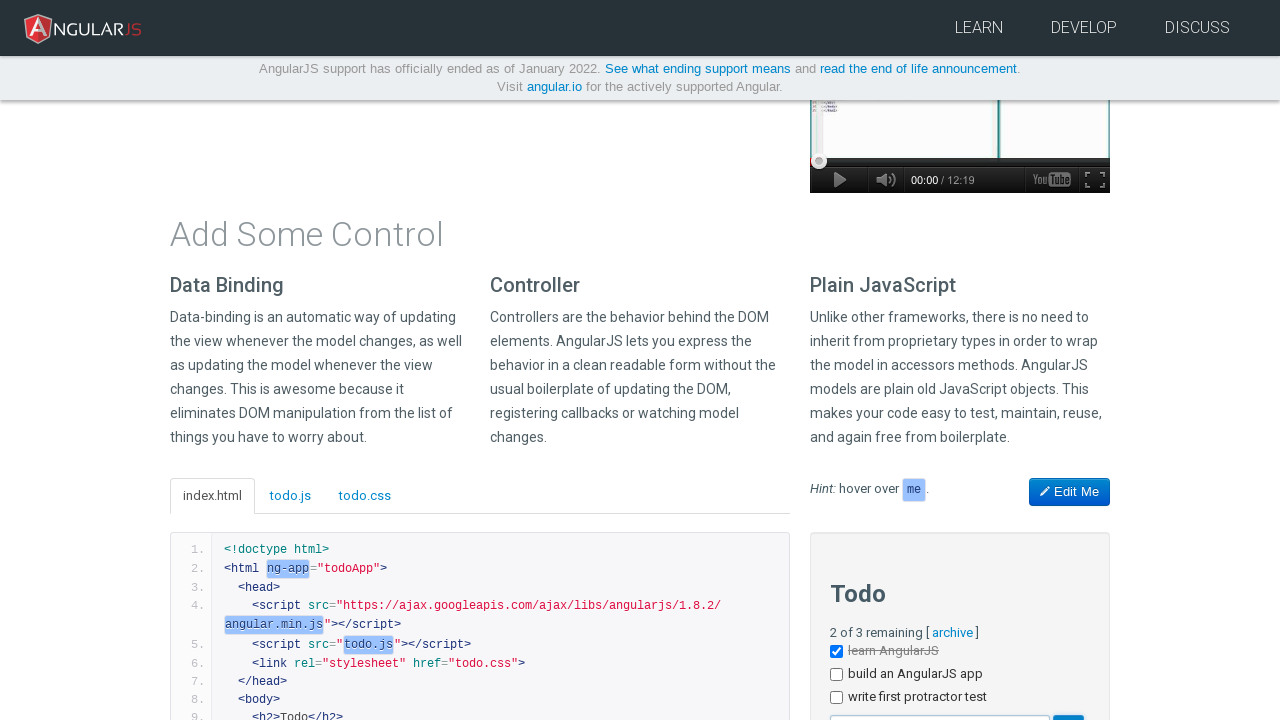

Todo list updated with new item
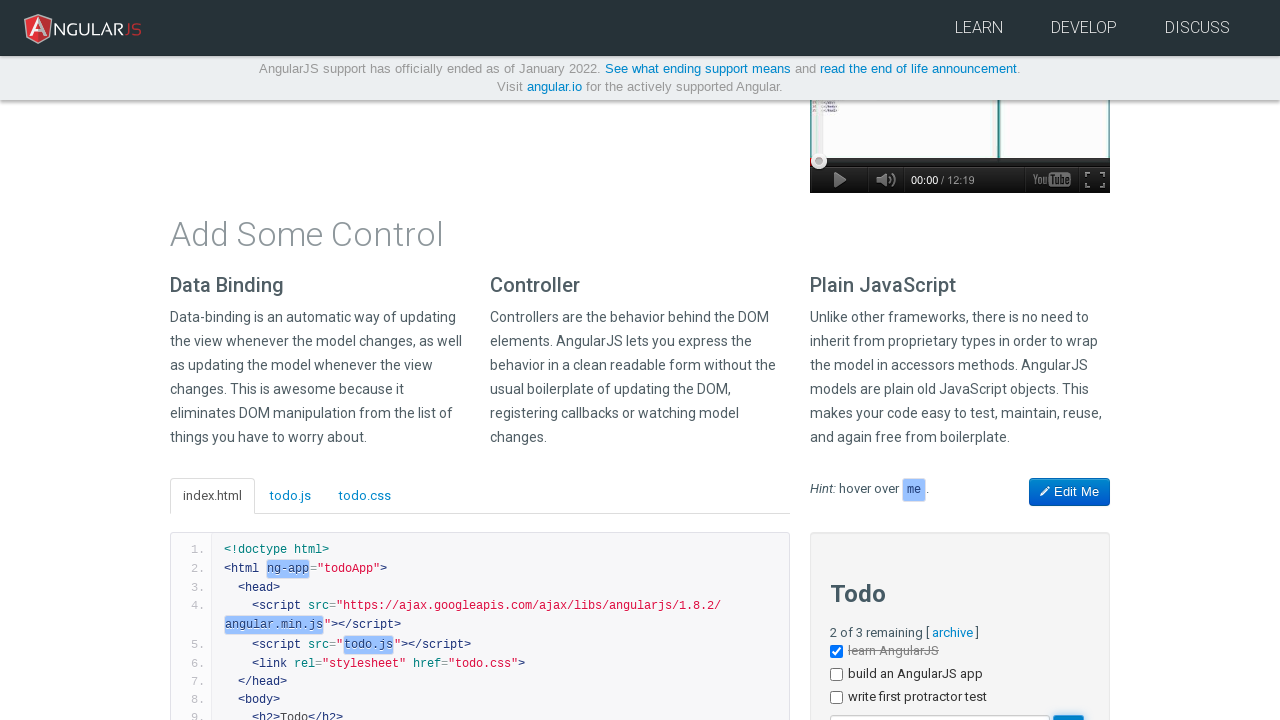

Clicked checkbox on third todo item to mark as complete at (836, 698) on ul.unstyled li >> nth=2 >> input[type='checkbox']
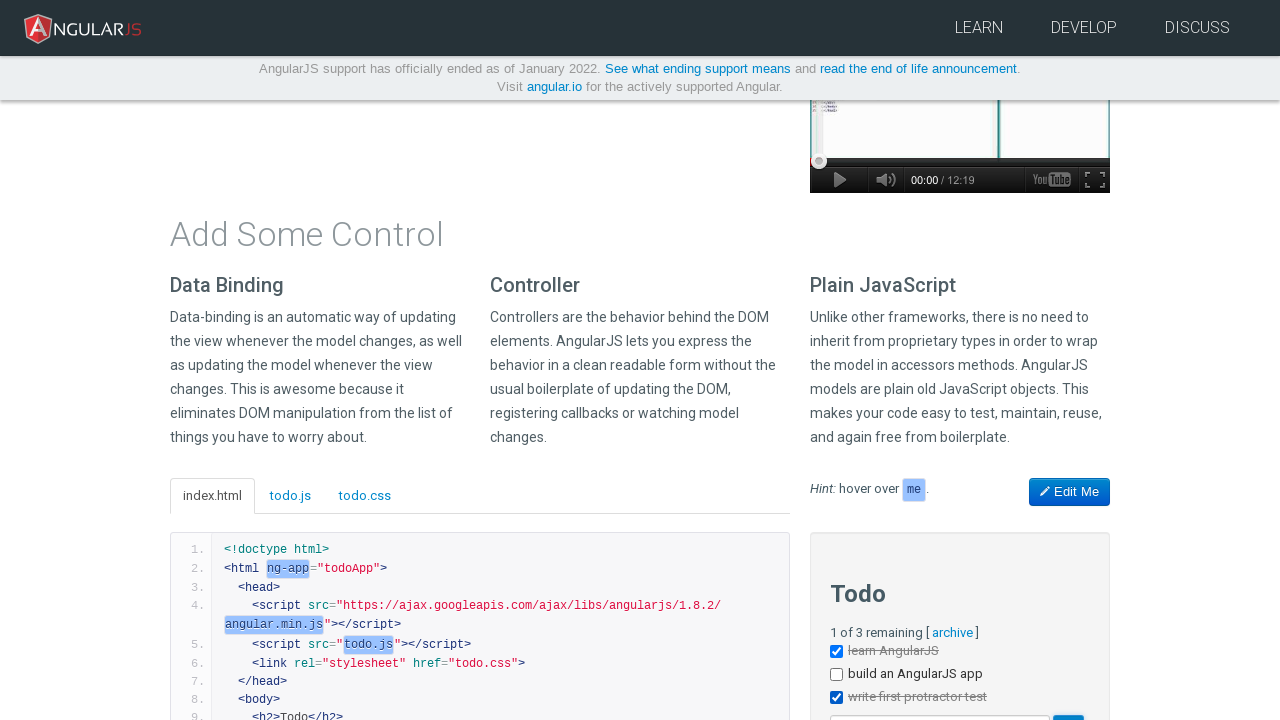

Verified completed todo item is visible with done-true class
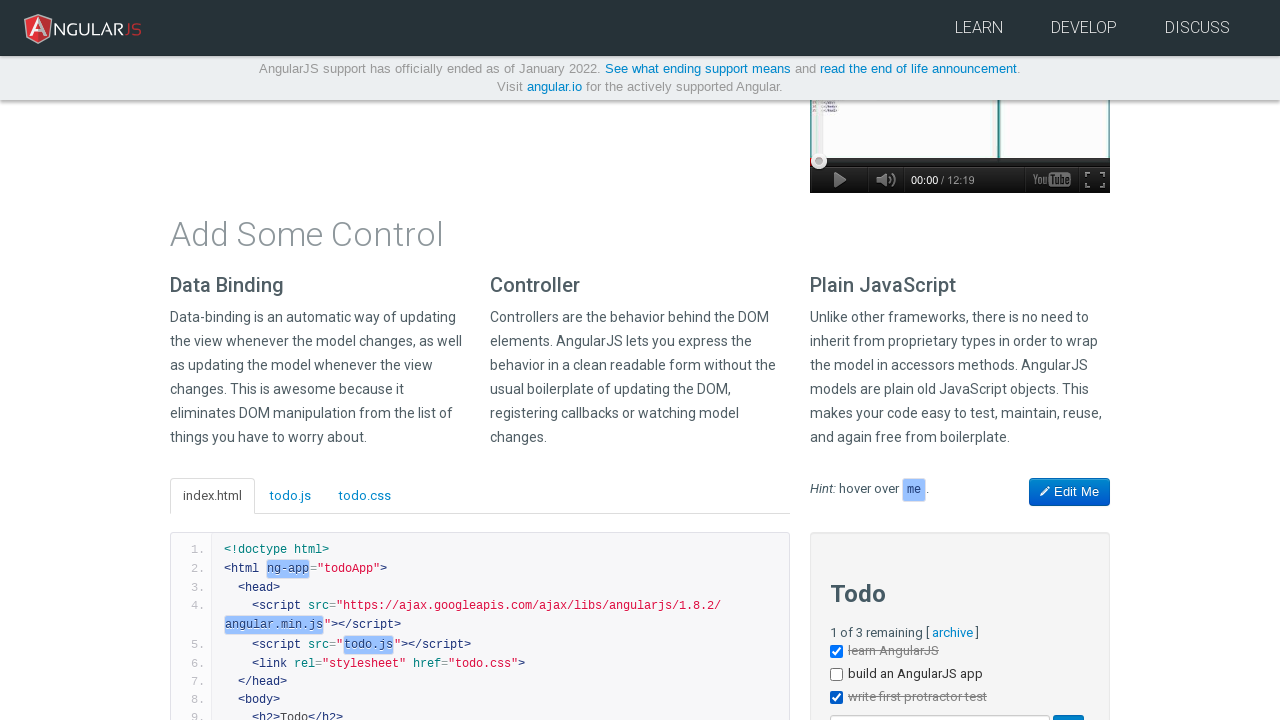

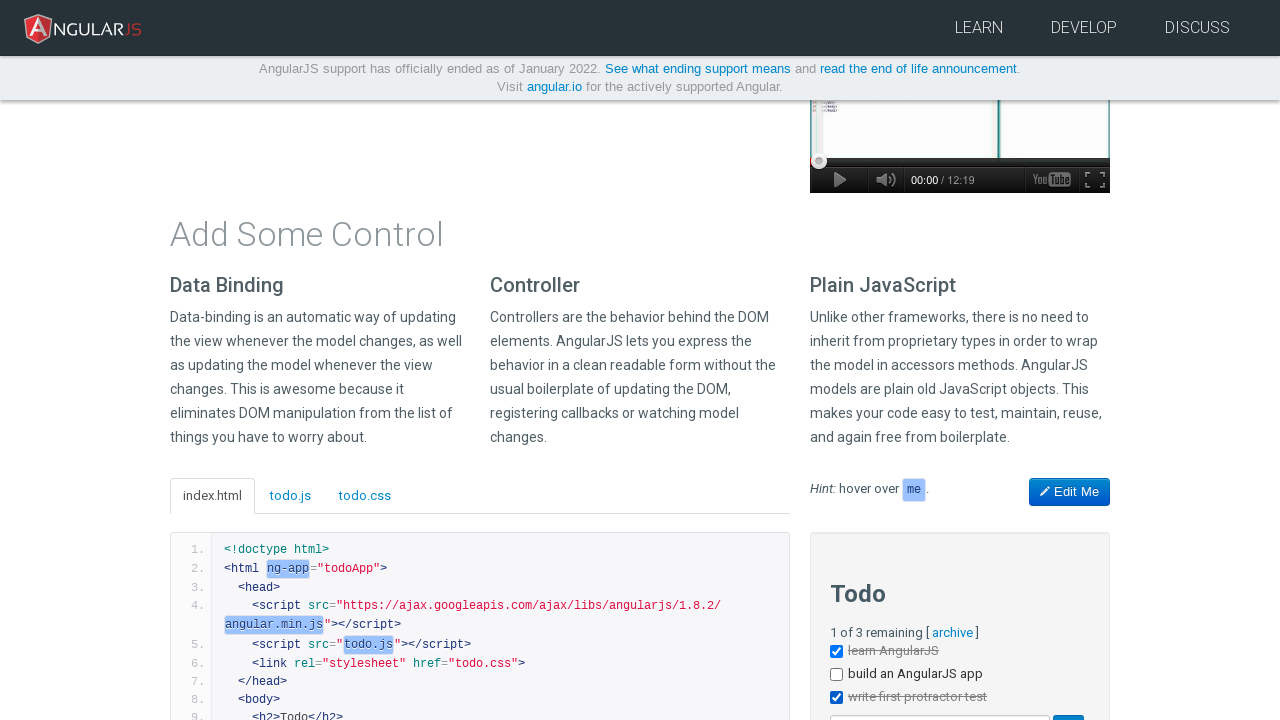